Tests clicking on a button element on the DemoQA buttons page by locating a "Click Me" button and clicking it.

Starting URL: https://demoqa.com/buttons/

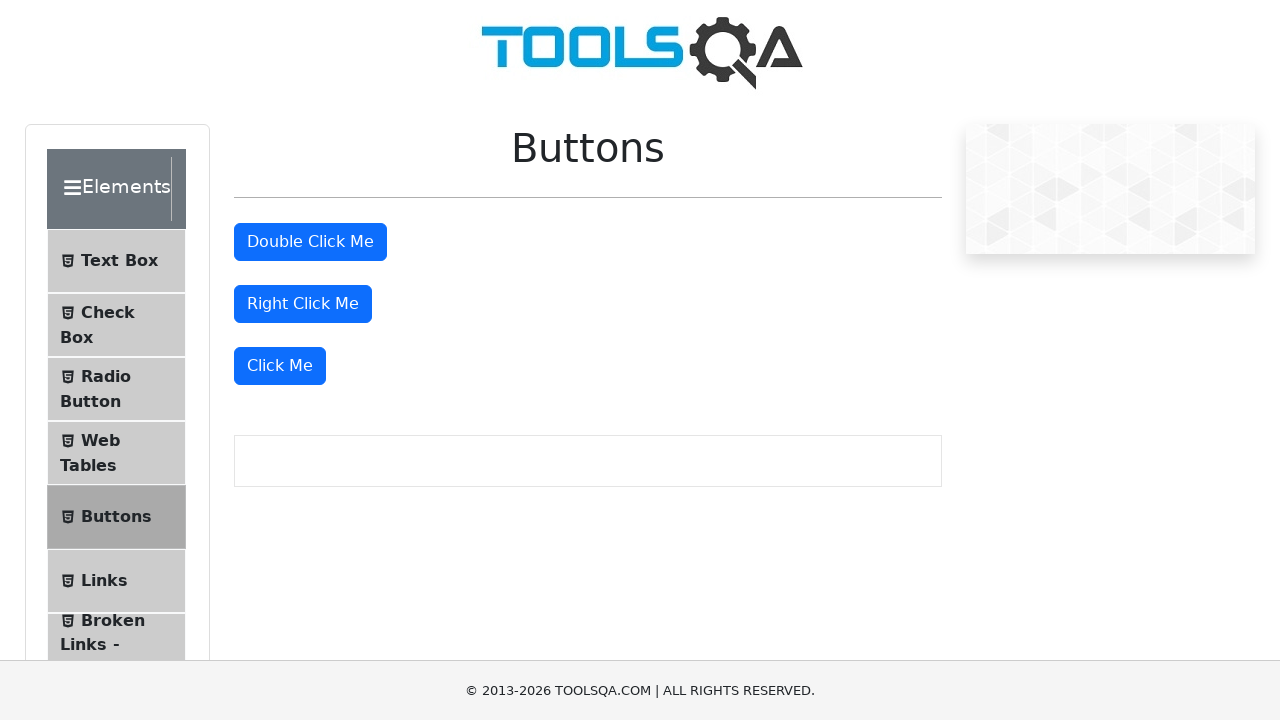

Waited for 'Click Me' button to be visible on DemoQA buttons page
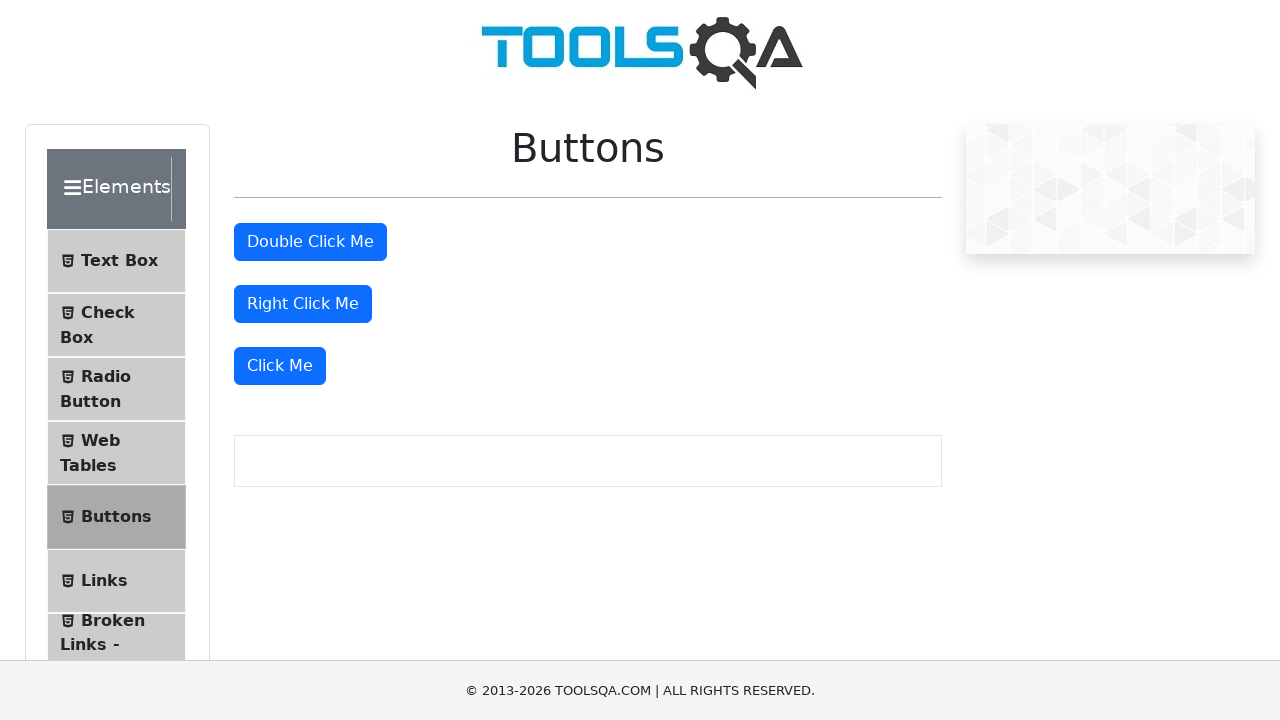

Clicked the 'Click Me' button at (280, 366) on //button[text()='Click Me']
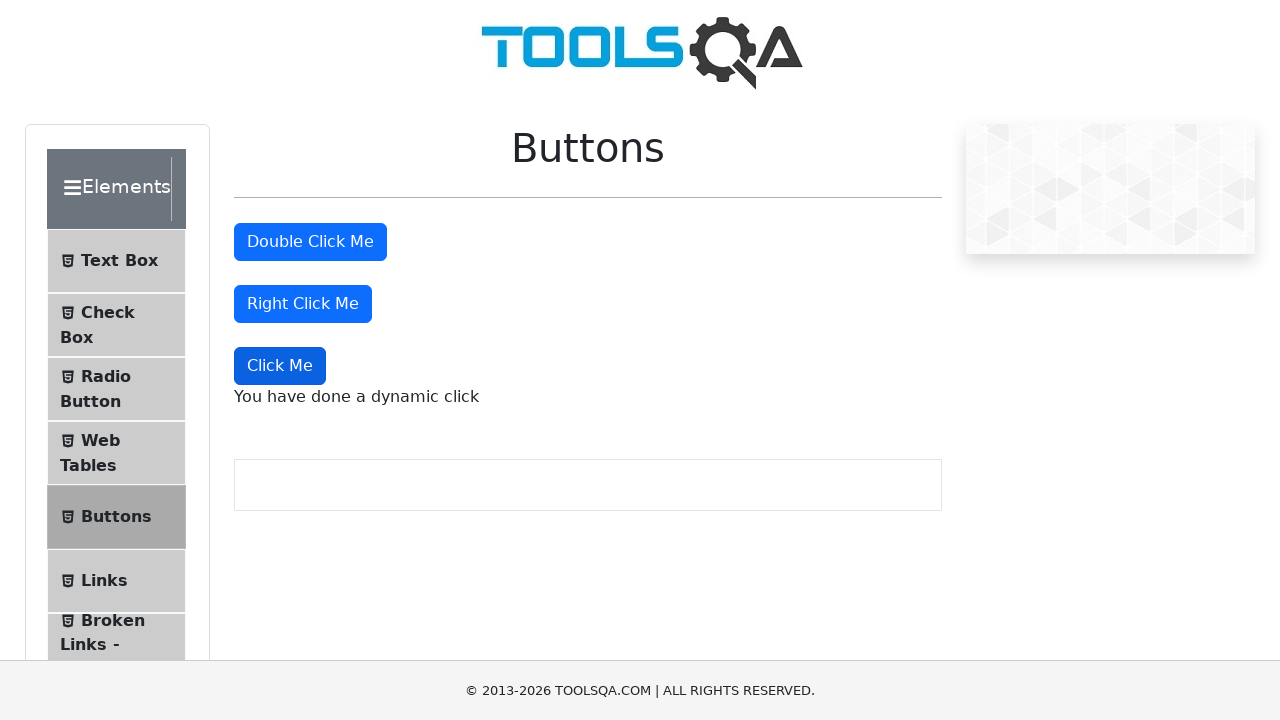

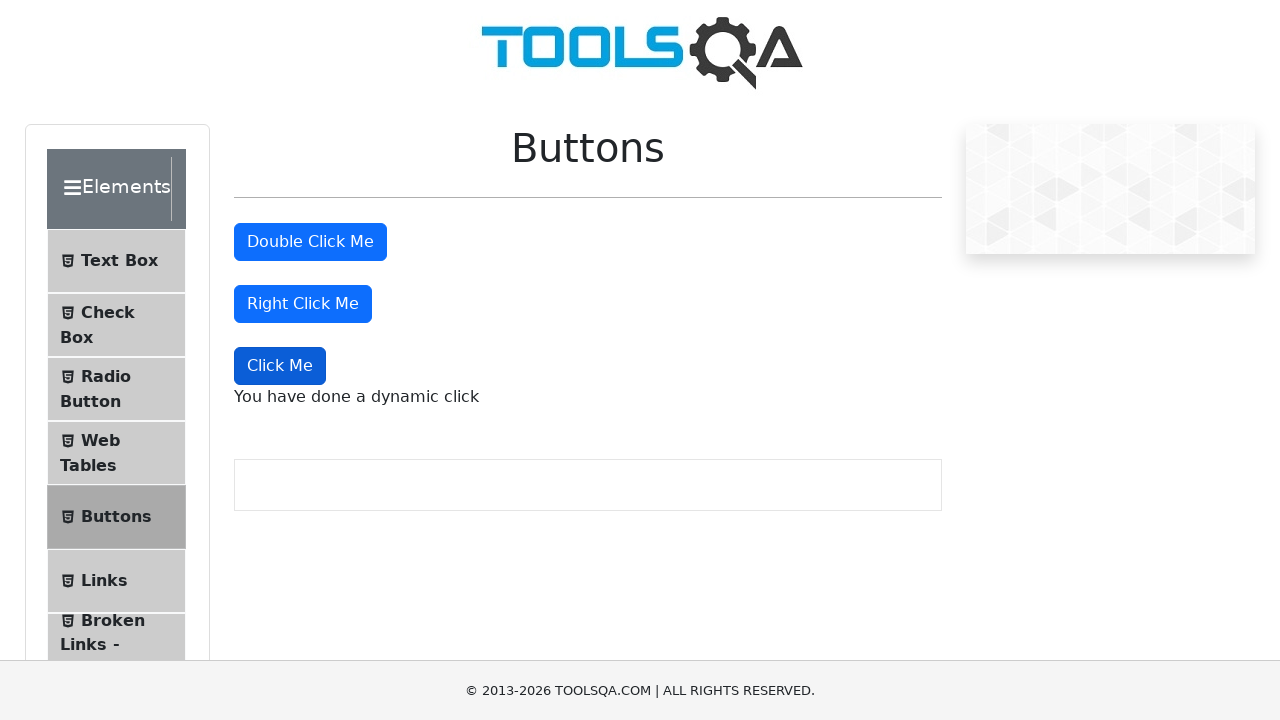